Tests text copy-paste functionality between two text areas using keyboard shortcuts

Starting URL: https://text-compare.com/

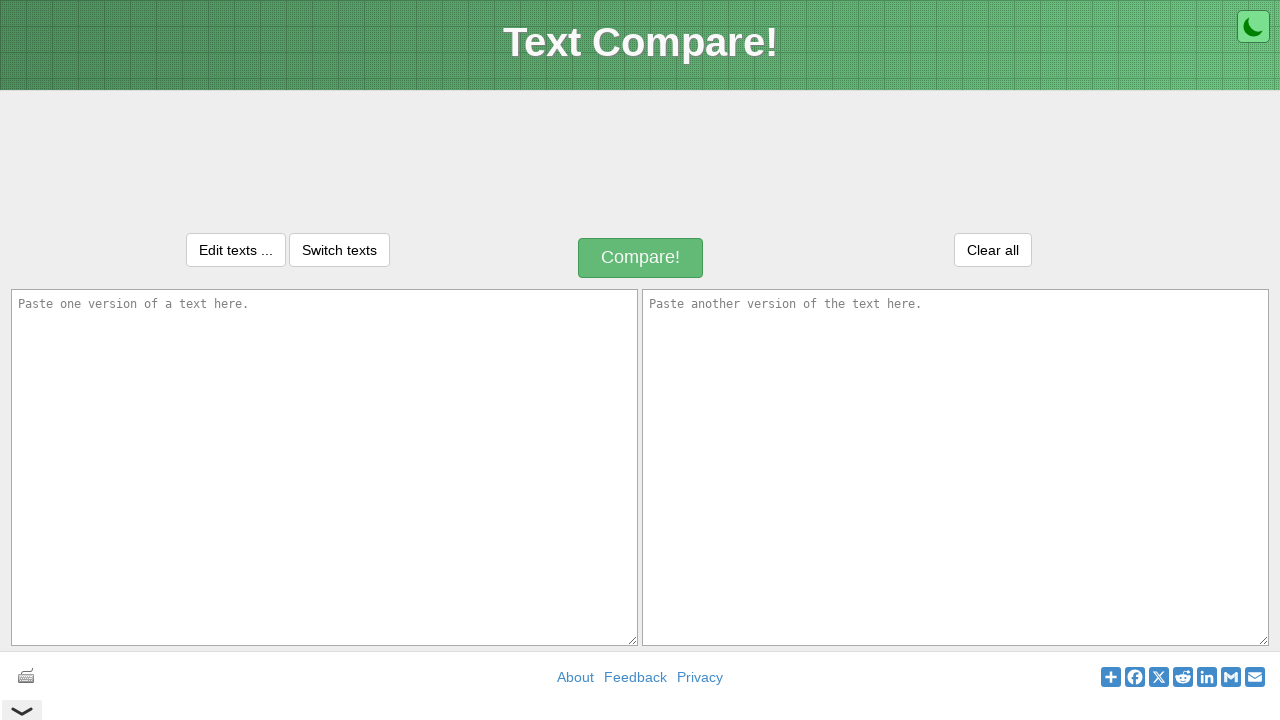

Located first text area element
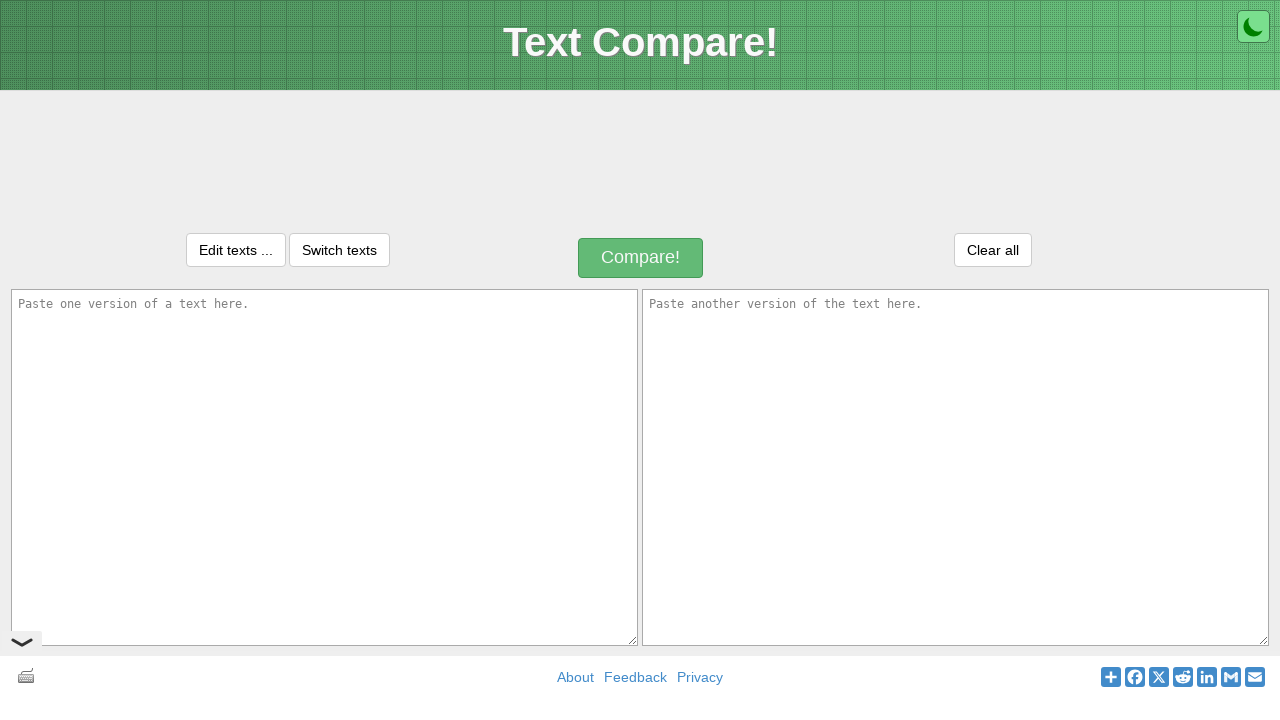

Located second text area element
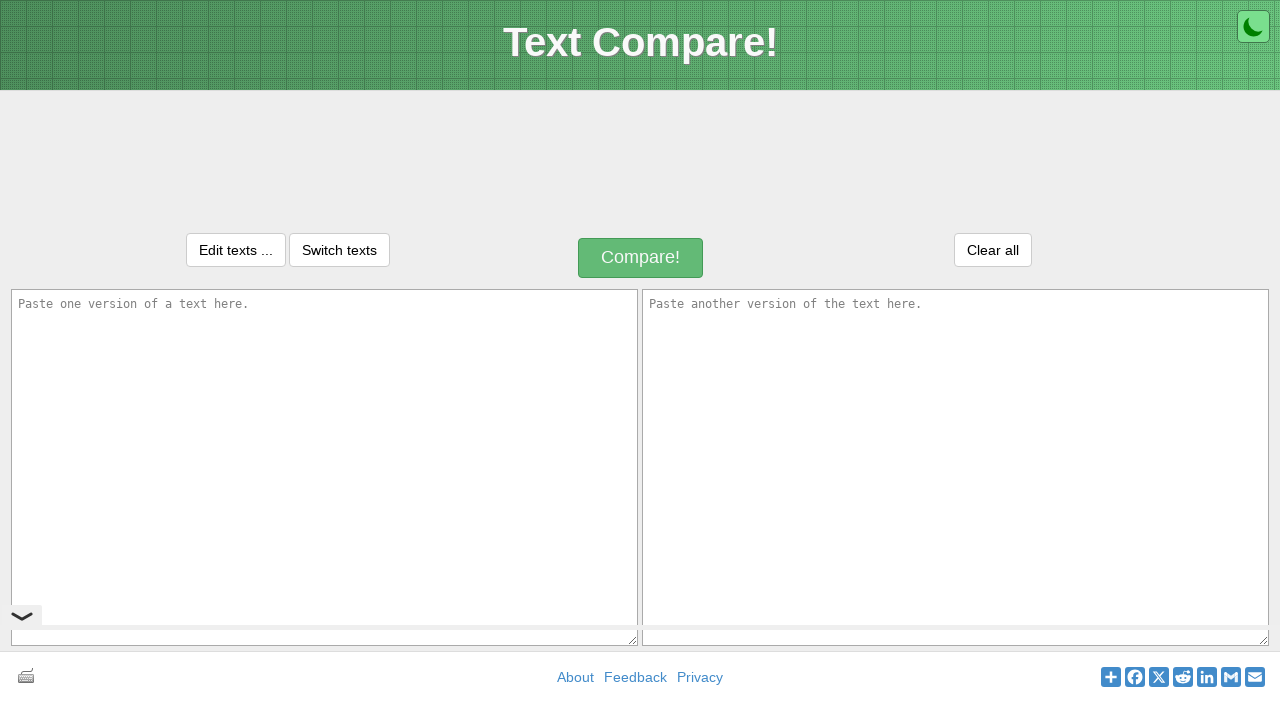

Filled first text area with 'Welcome to Selenium' on textarea#inputText1
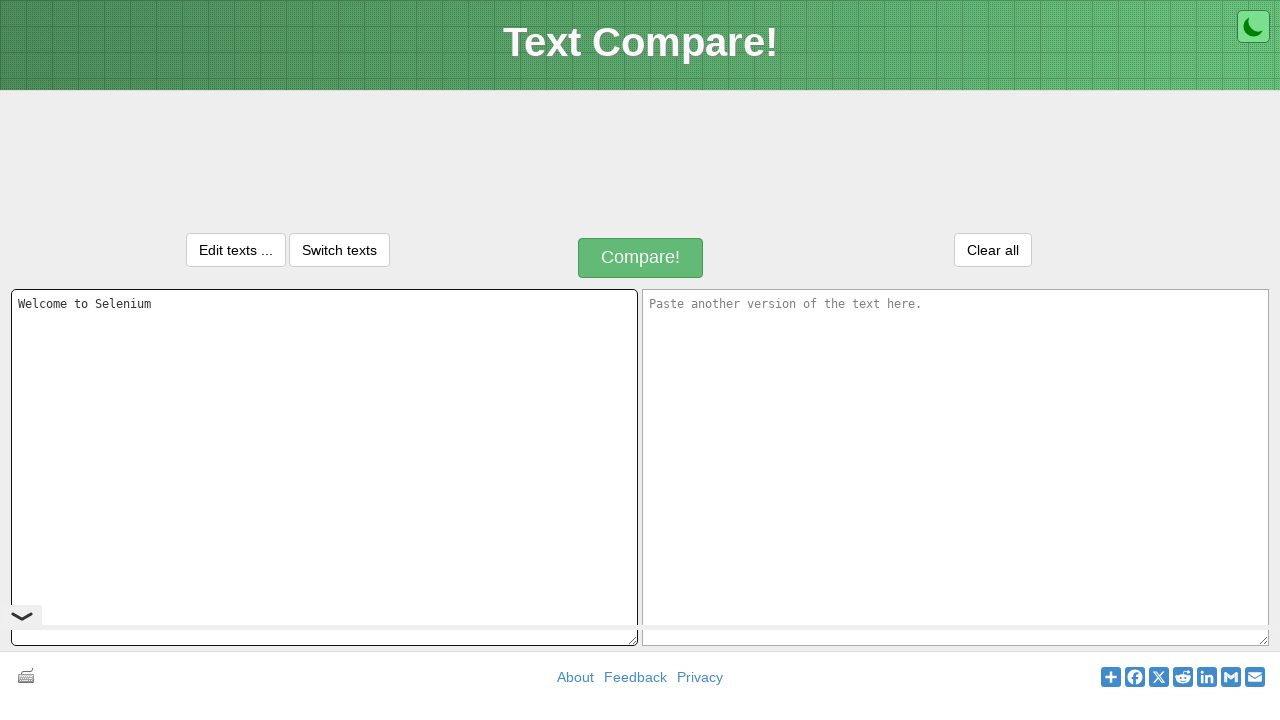

Clicked on first text area to focus it at (324, 467) on textarea#inputText1
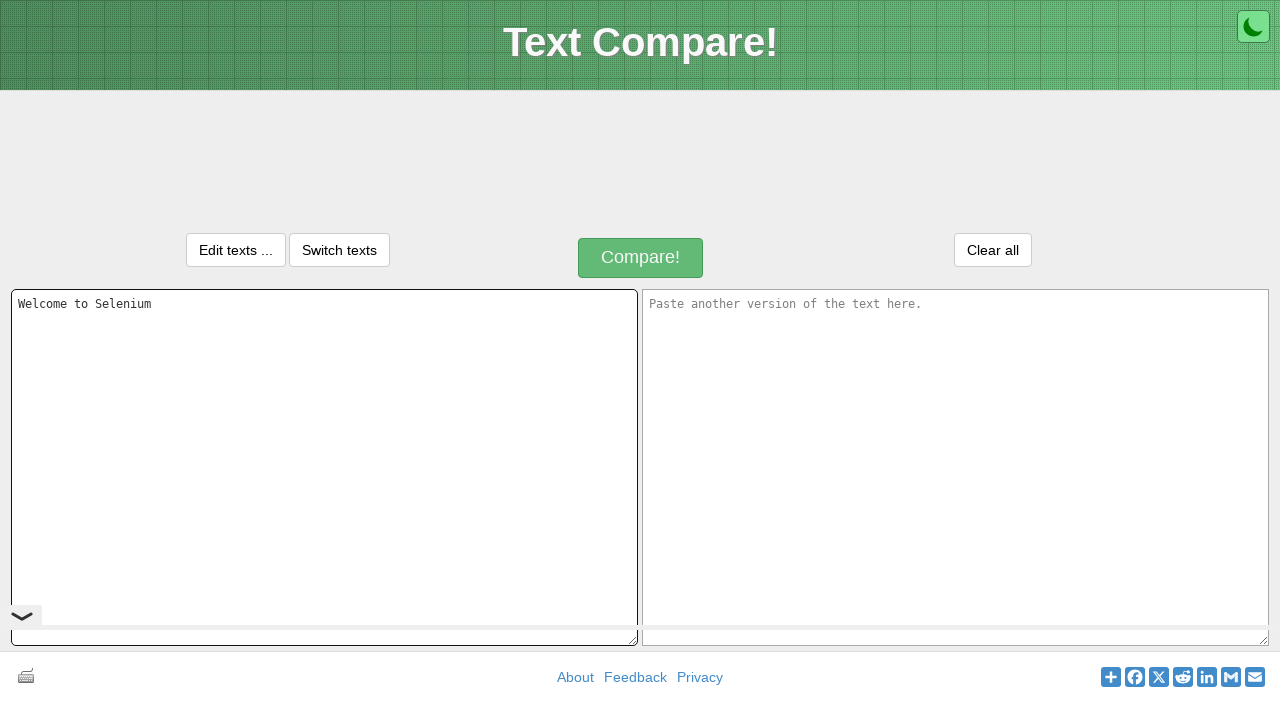

Pressed Ctrl+A to select all text in first text area
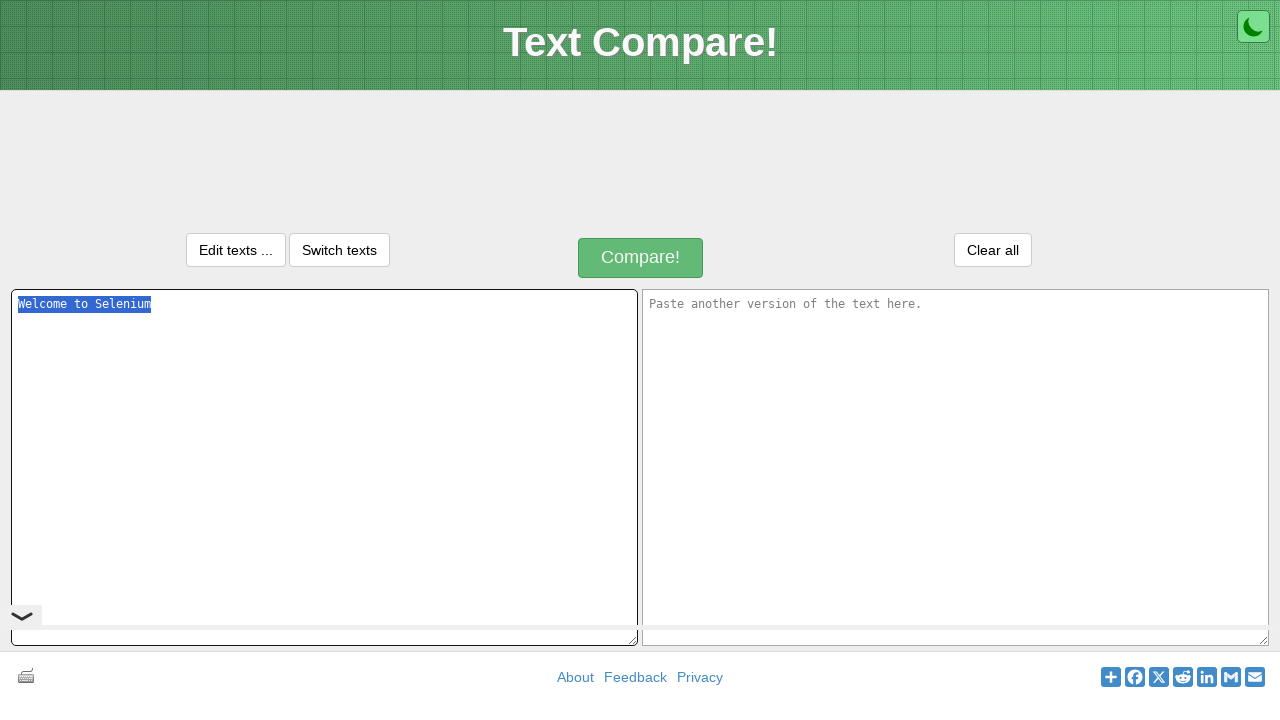

Pressed Ctrl+C to copy selected text
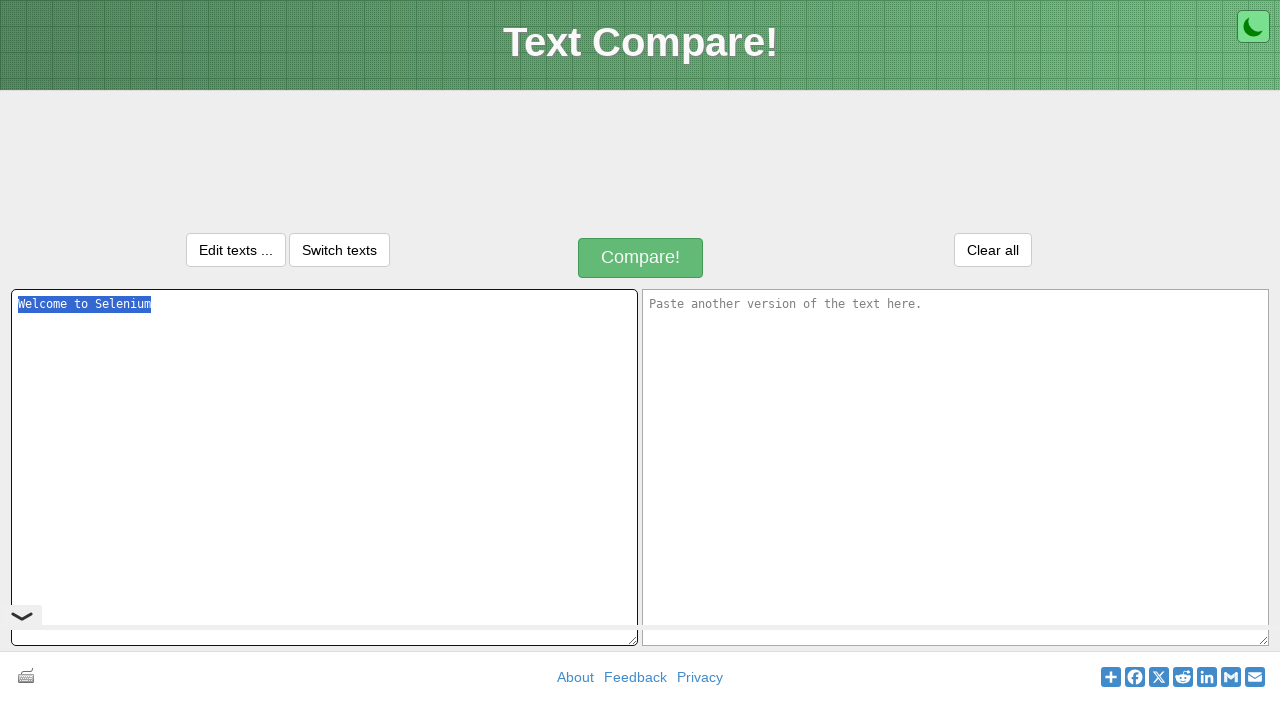

Pressed Tab to navigate to second text area
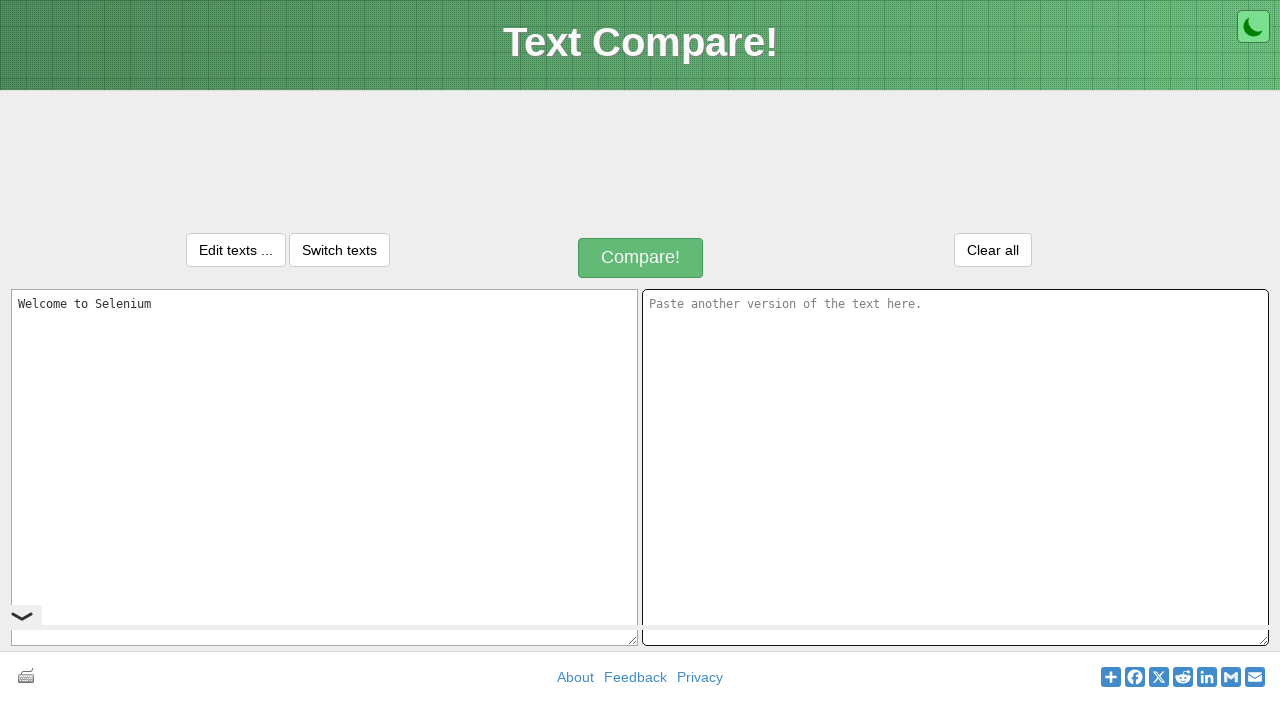

Pressed Ctrl+V to paste text into second text area
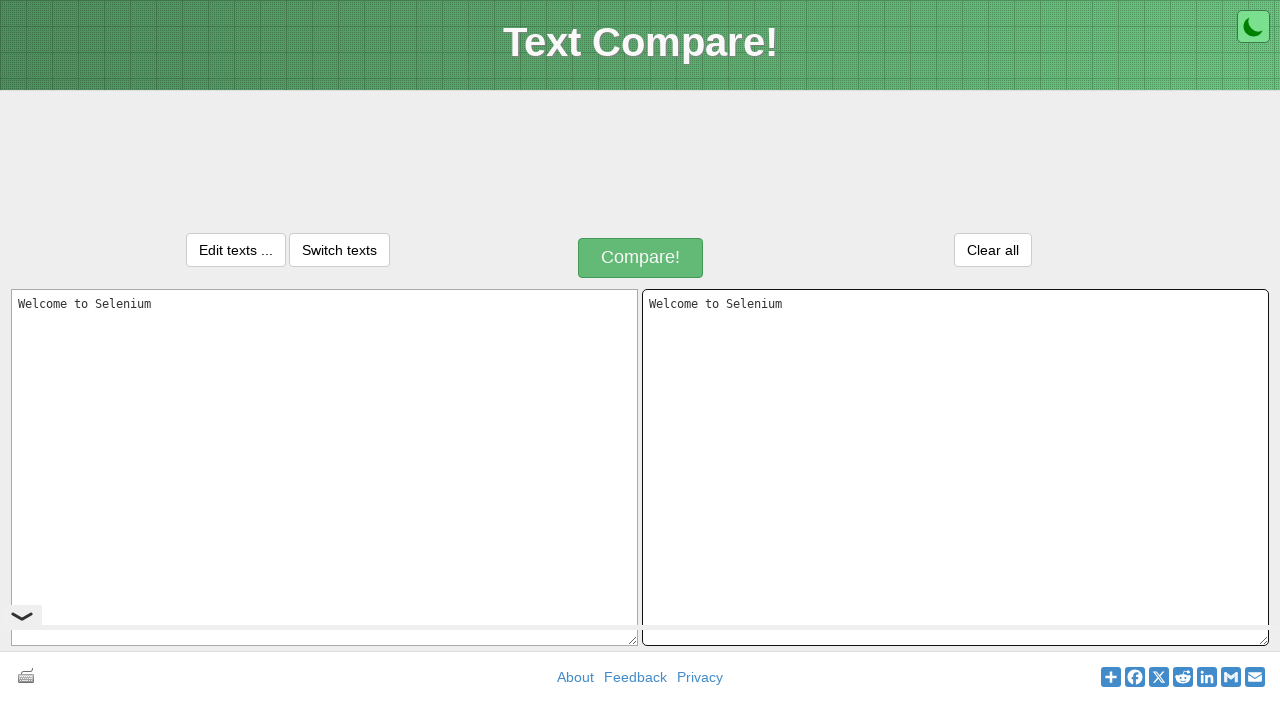

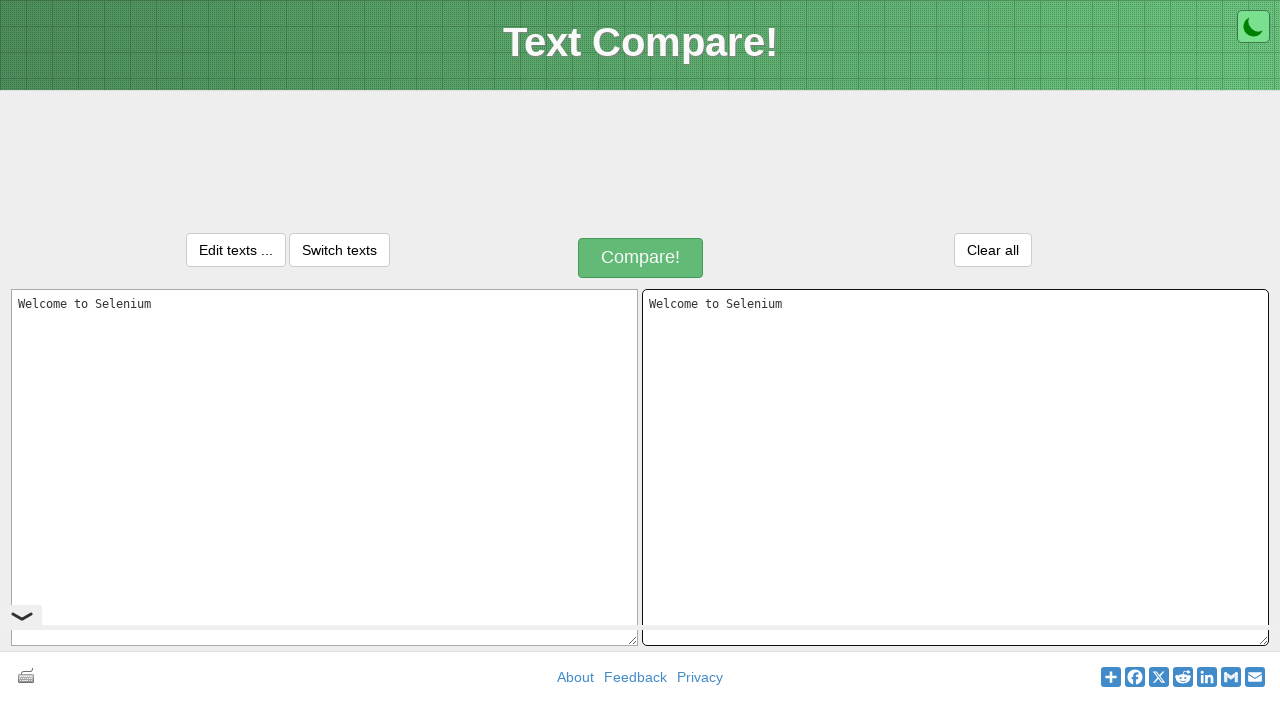